Tests a demo contact form by filling in name, email, phone number, and message fields, then submitting the form and verifying success message

Starting URL: https://qavalidation.com/demo-form/?contact-form-hash=875a4285a37d67e2416c29f39cb2425c0d8d255c

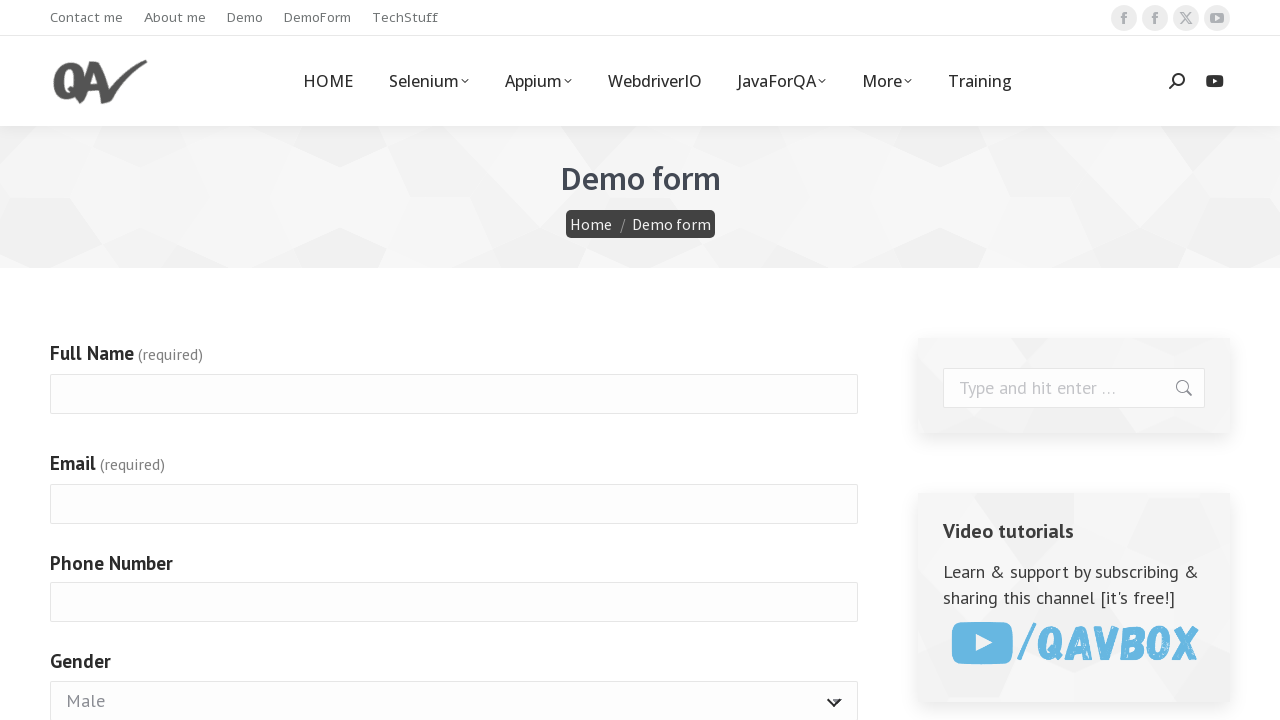

Filled full name field with 'John Doe' on input[name='g4072-fullname']
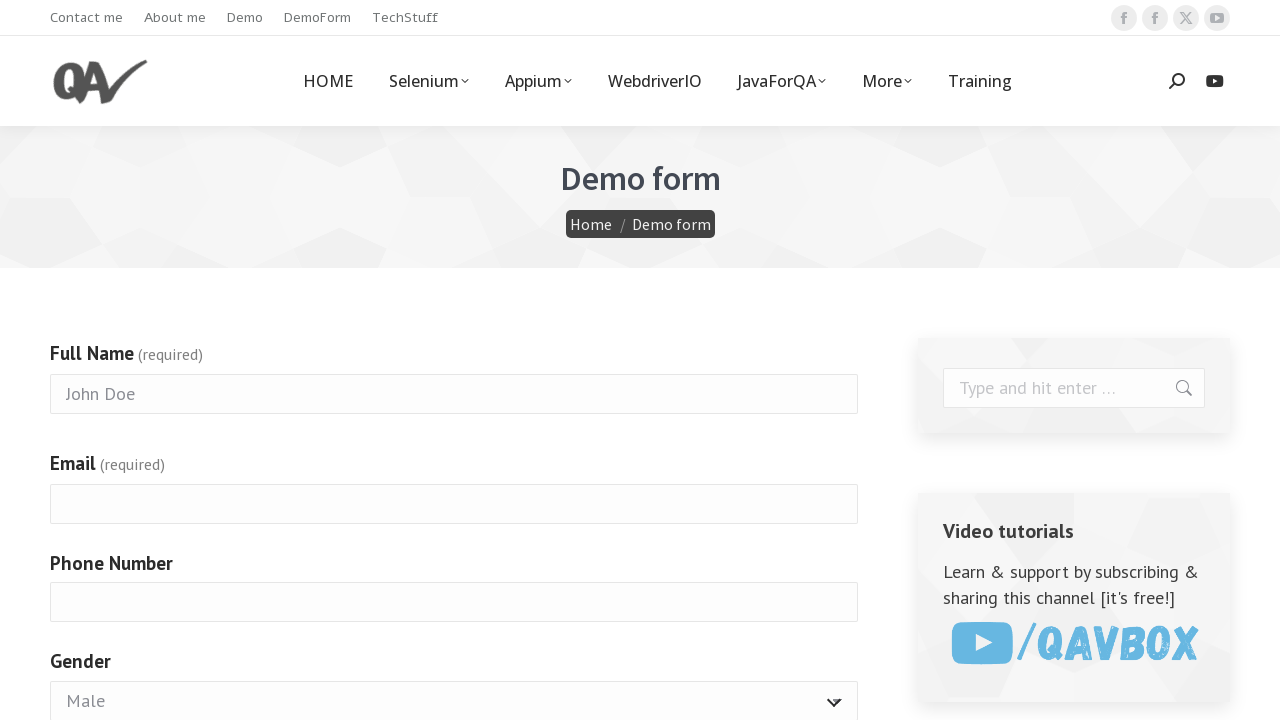

Filled email field with 'john.doe@example.com' on input[name='g4072-email']
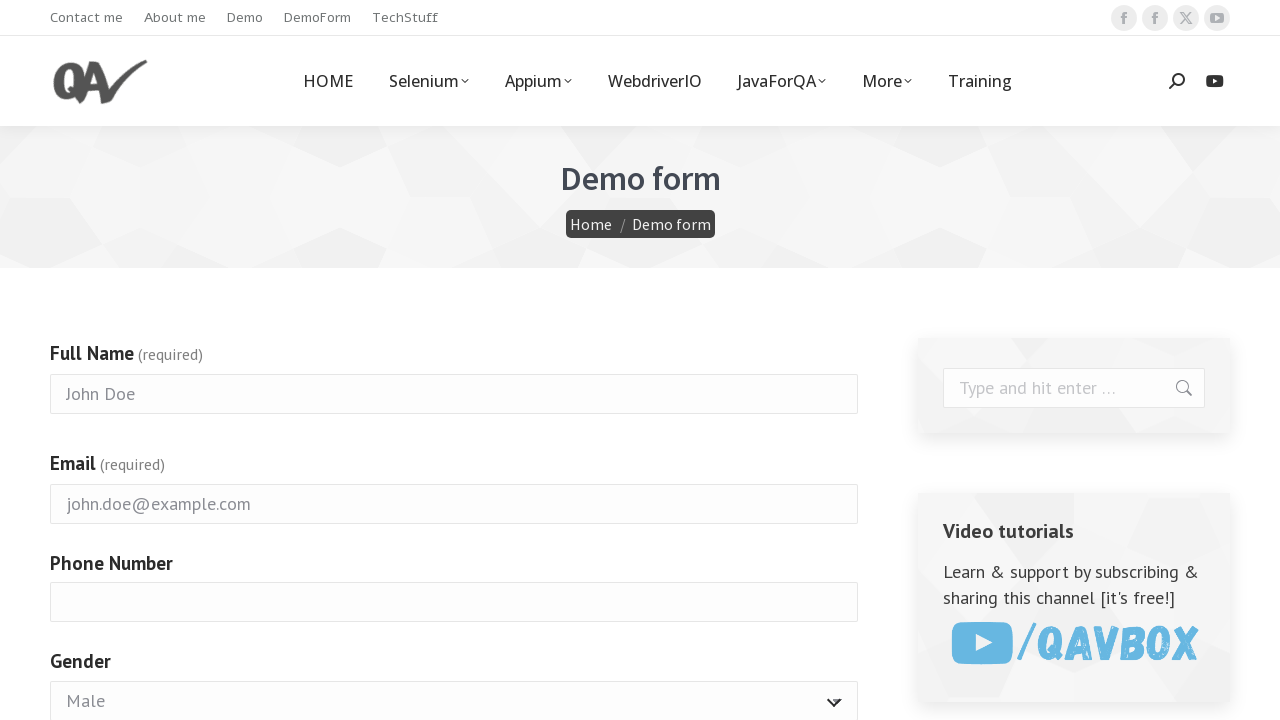

Filled phone number field with '3204567891' on input[name='g4072-phonenumber']
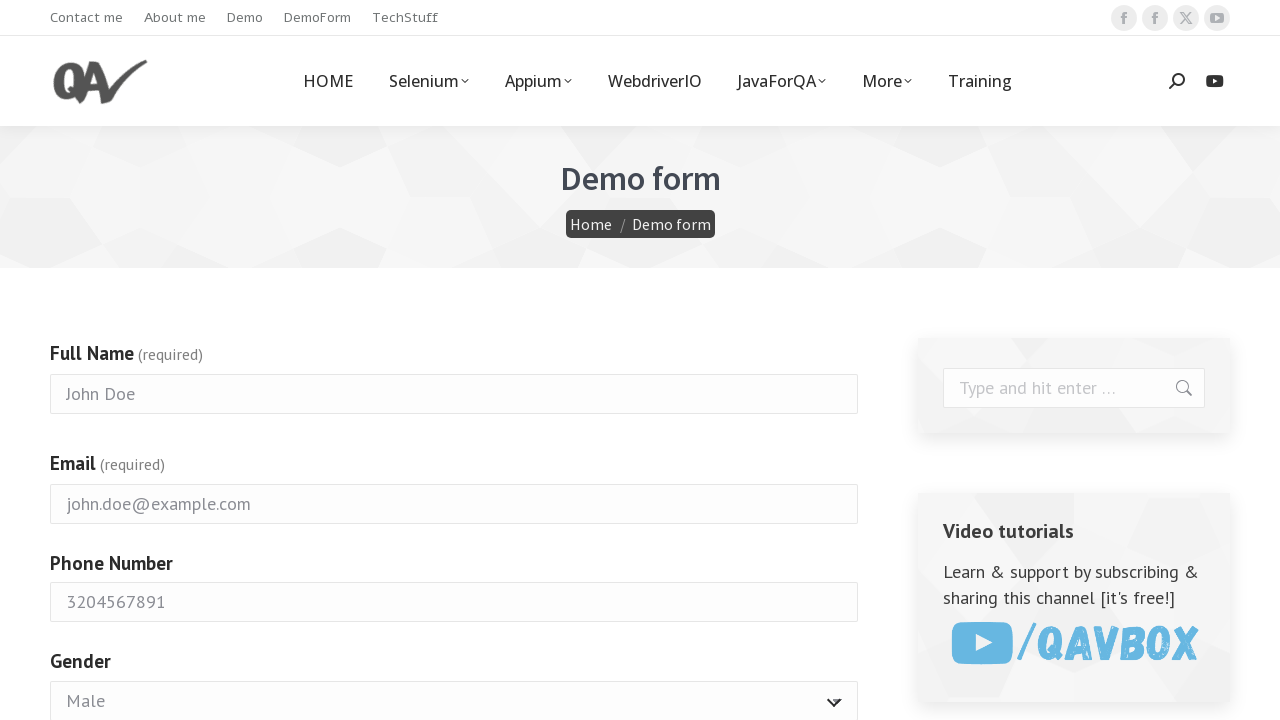

Filled message field with 'This is a test message.' on textarea[name='g4072-otherdetails']
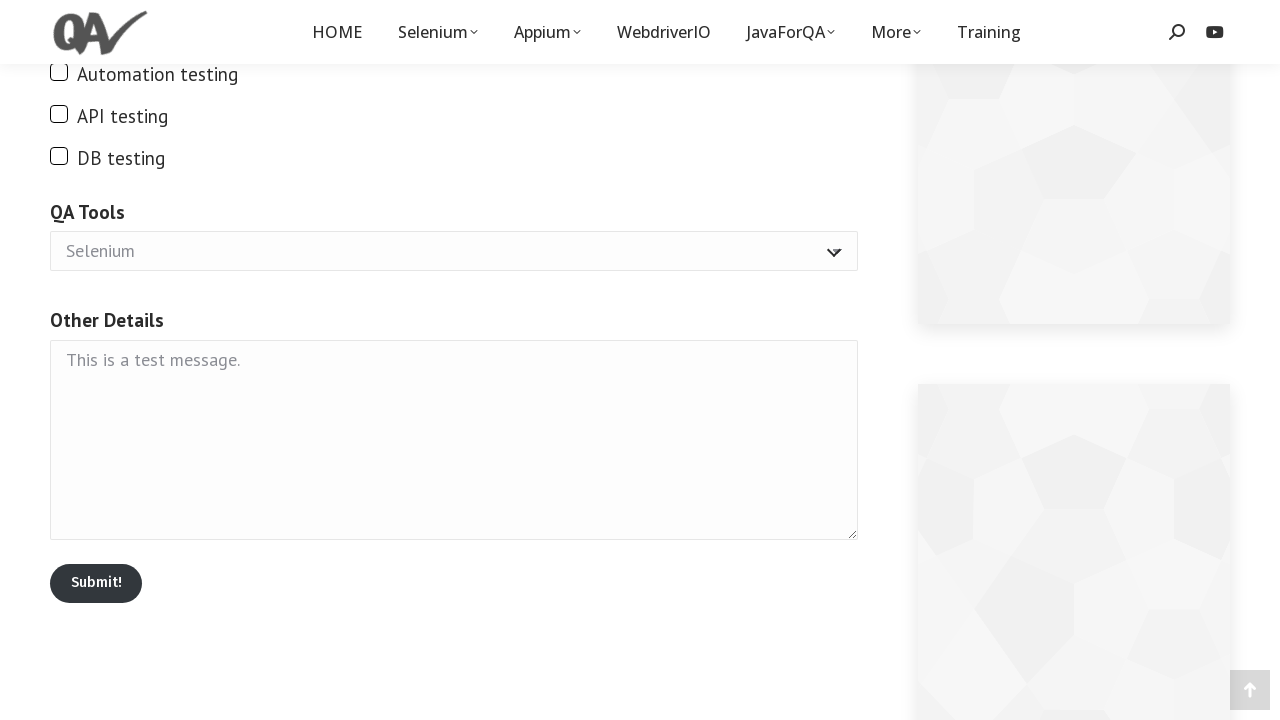

Clicked submit button to submit the form at (96, 583) on button[type='submit']
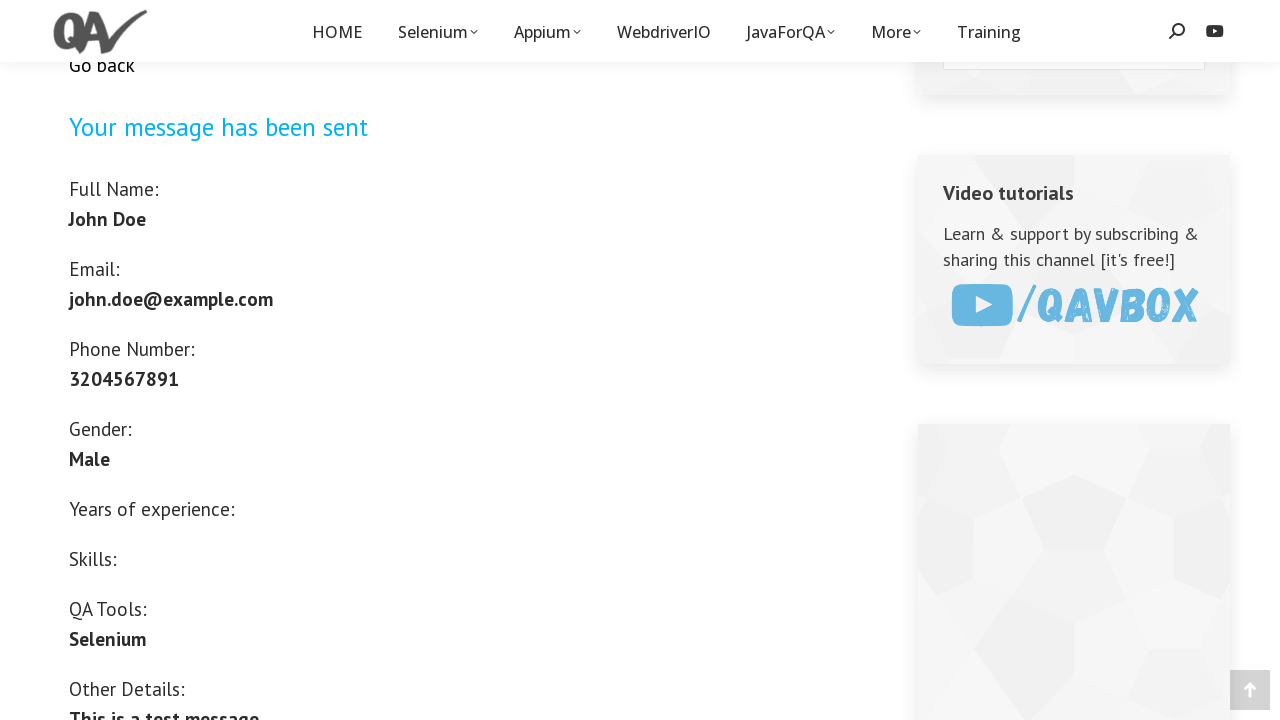

Success message appeared on the form
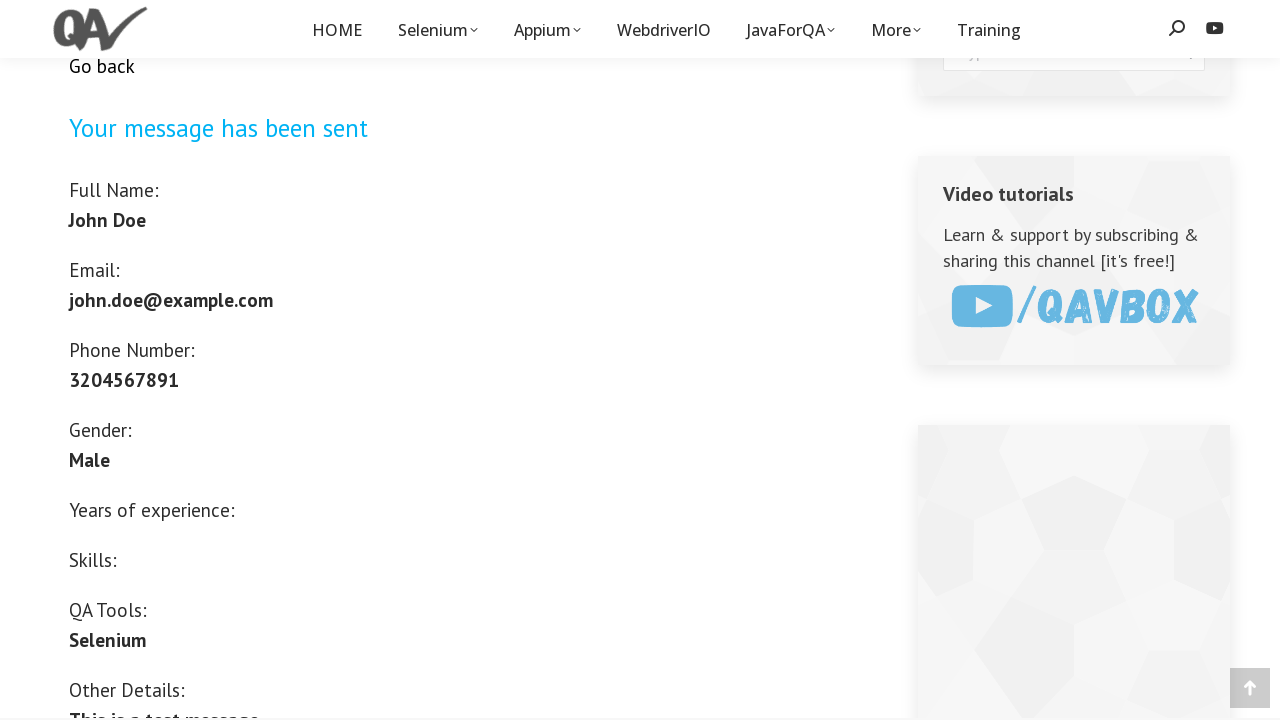

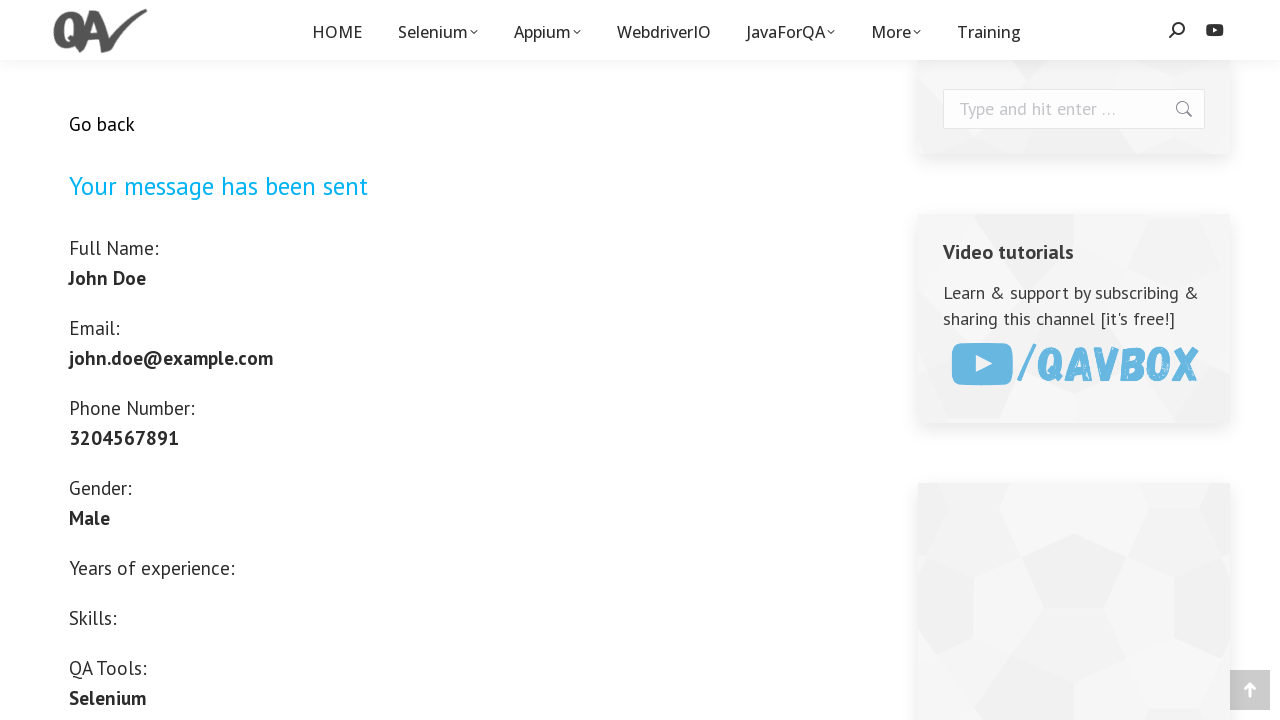